Tests dynamic loading functionality by navigating to the Dynamic Loading section, selecting the second example, clicking start, waiting for the loading bar to disappear, and verifying the loaded text appears.

Starting URL: https://the-internet.herokuapp.com/

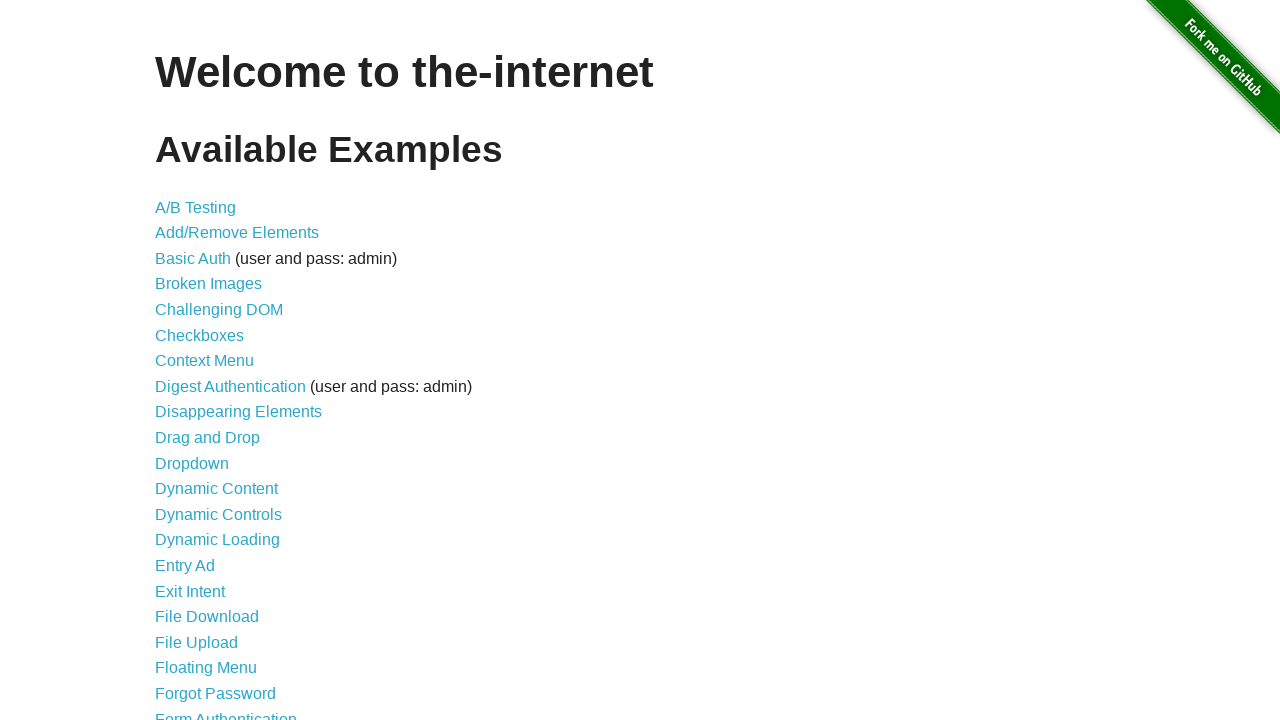

Clicked on Dynamic Loading link at (218, 540) on a[href='/dynamic_loading']
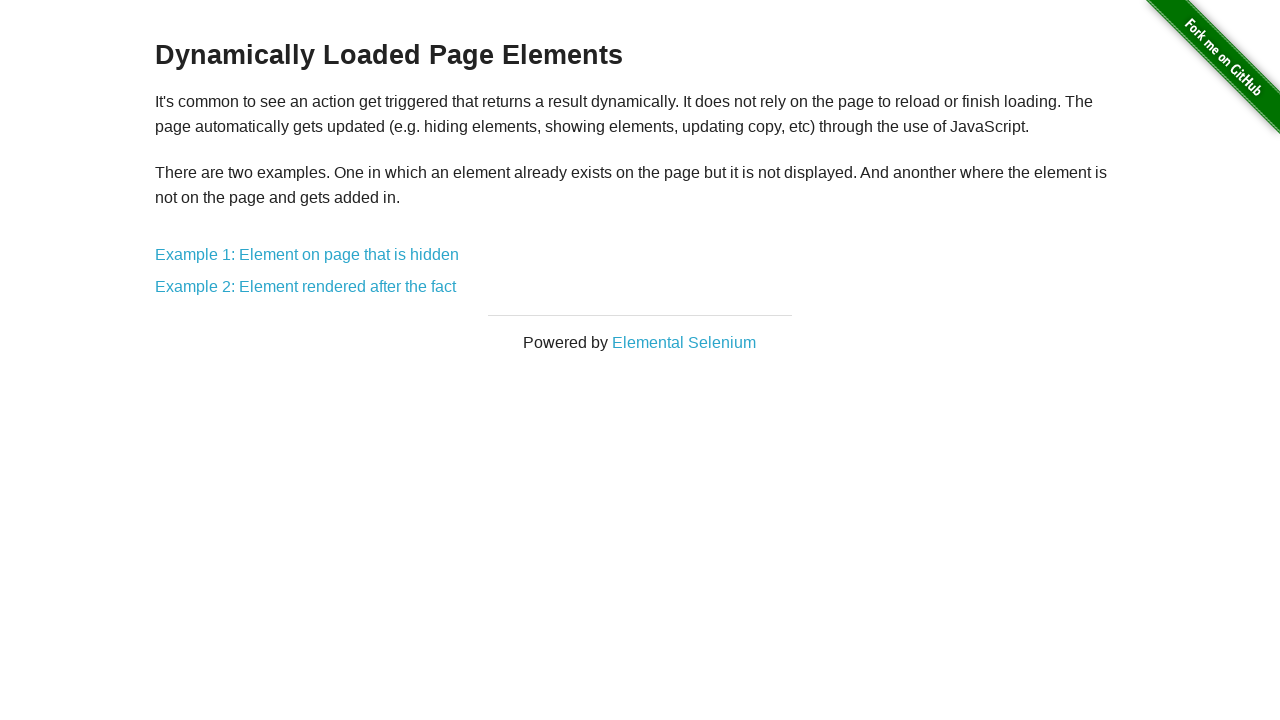

Selected second dynamic loading example at (306, 287) on a[href='/dynamic_loading/2']
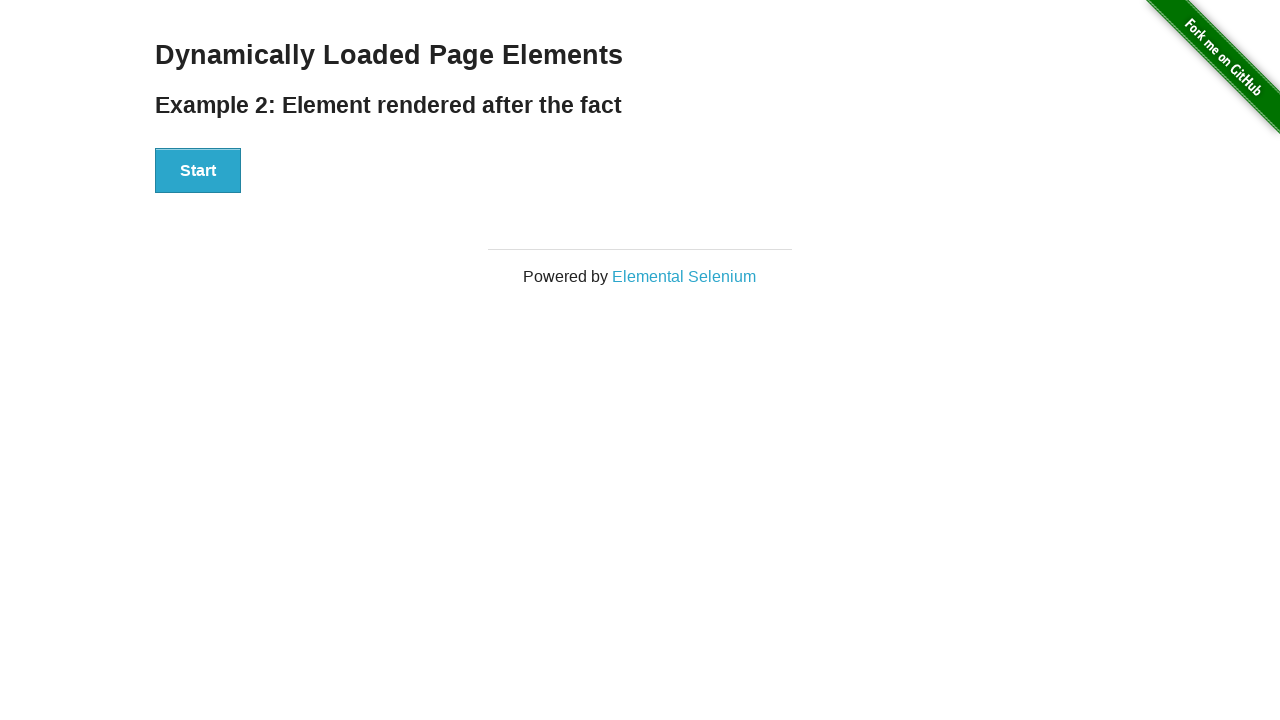

Clicked Start button to begin loading at (198, 171) on button:has-text('Start')
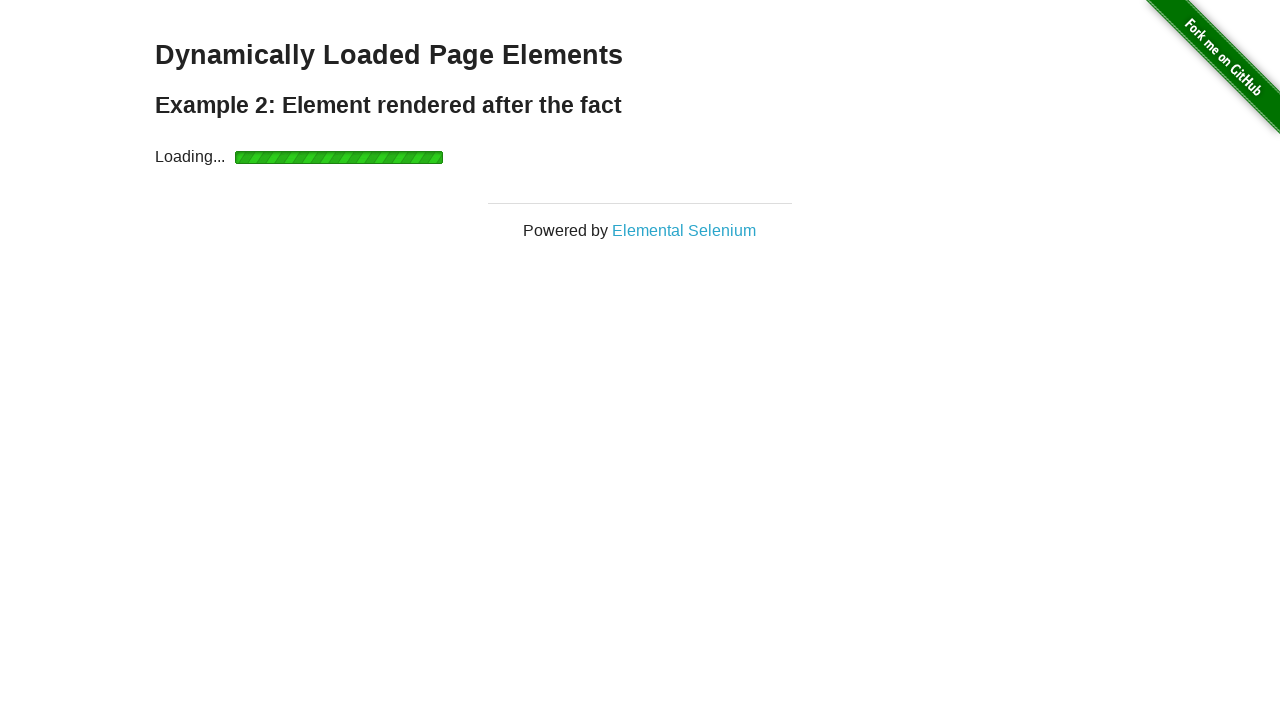

Loading bar disappeared after waiting
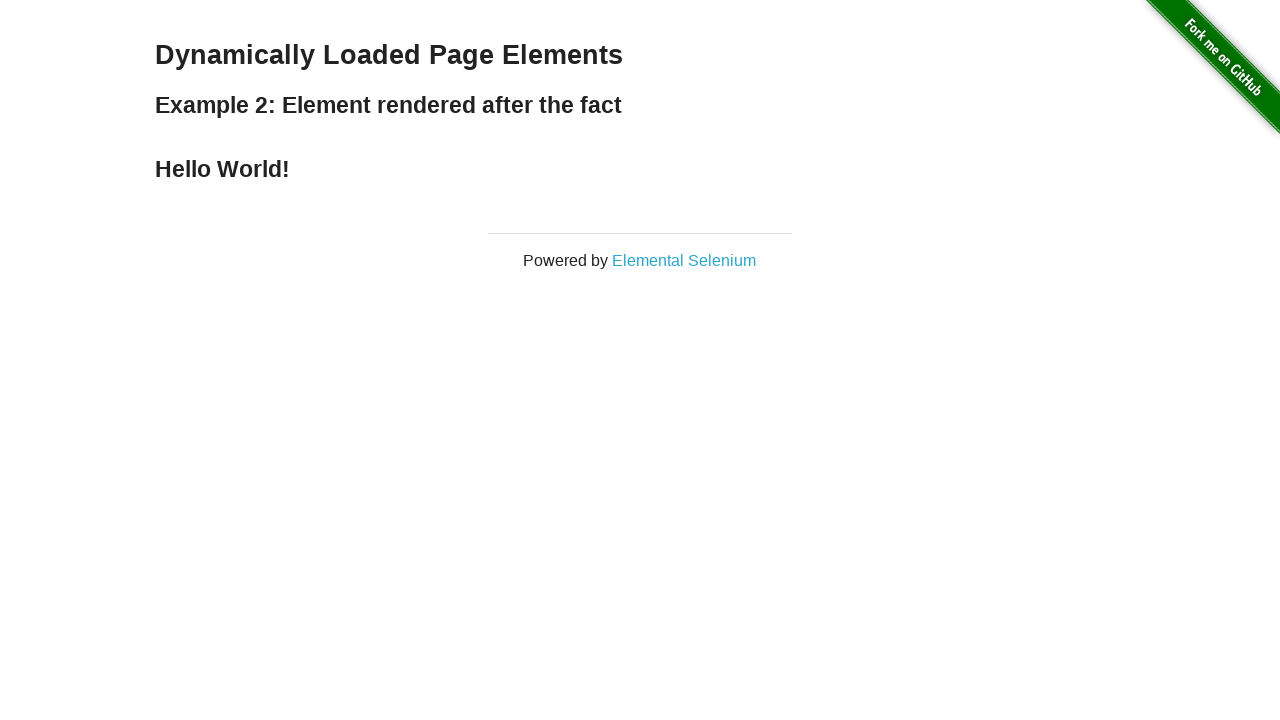

Finish element appeared after loading completed
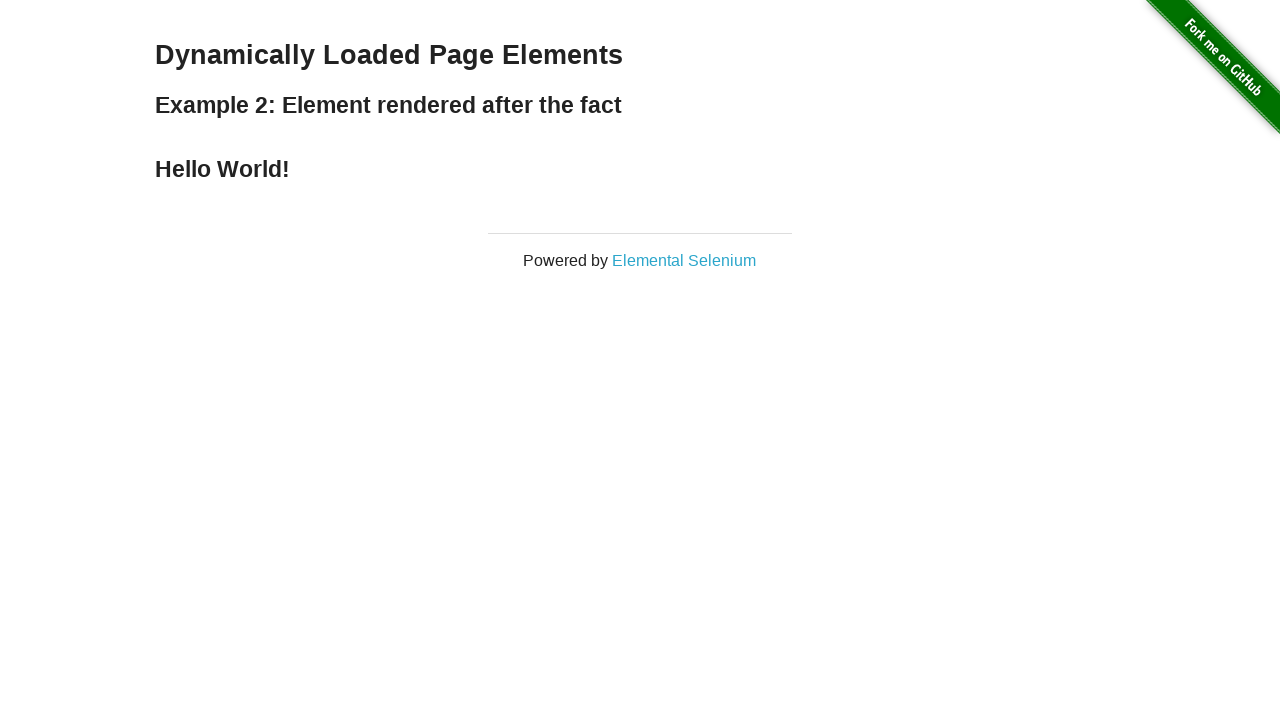

Located finish text element
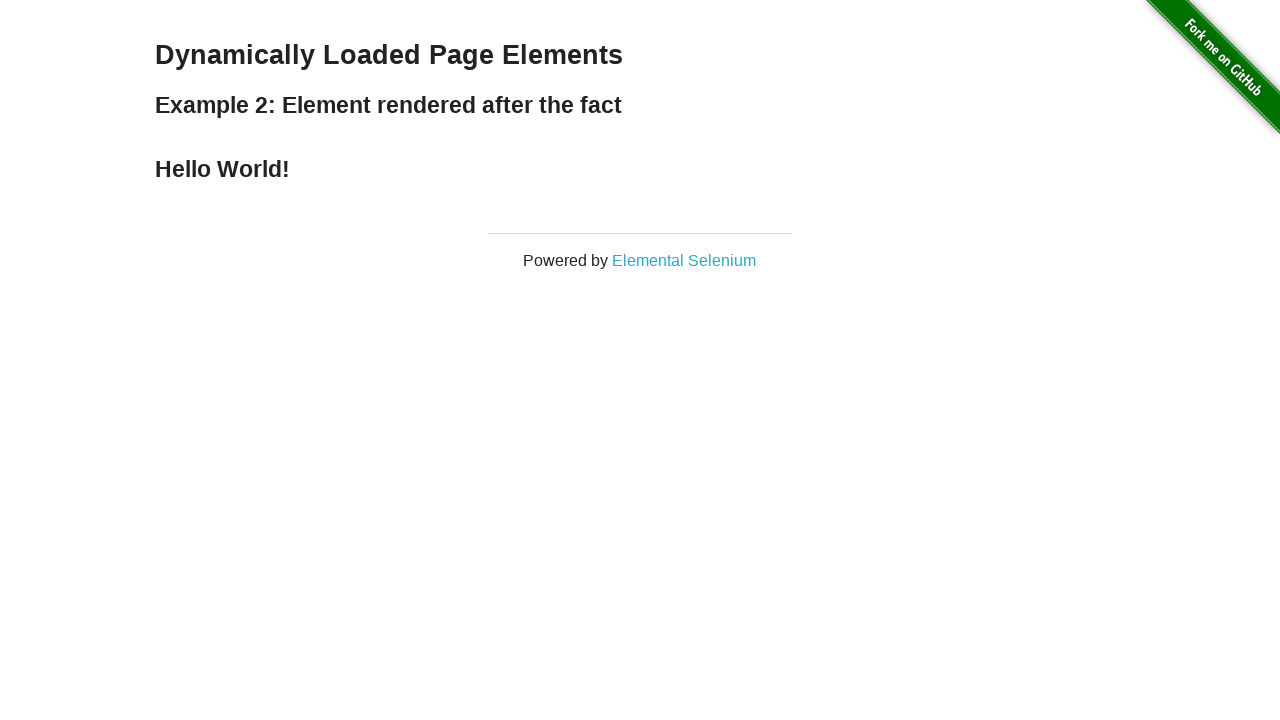

Verified that loaded text is visible
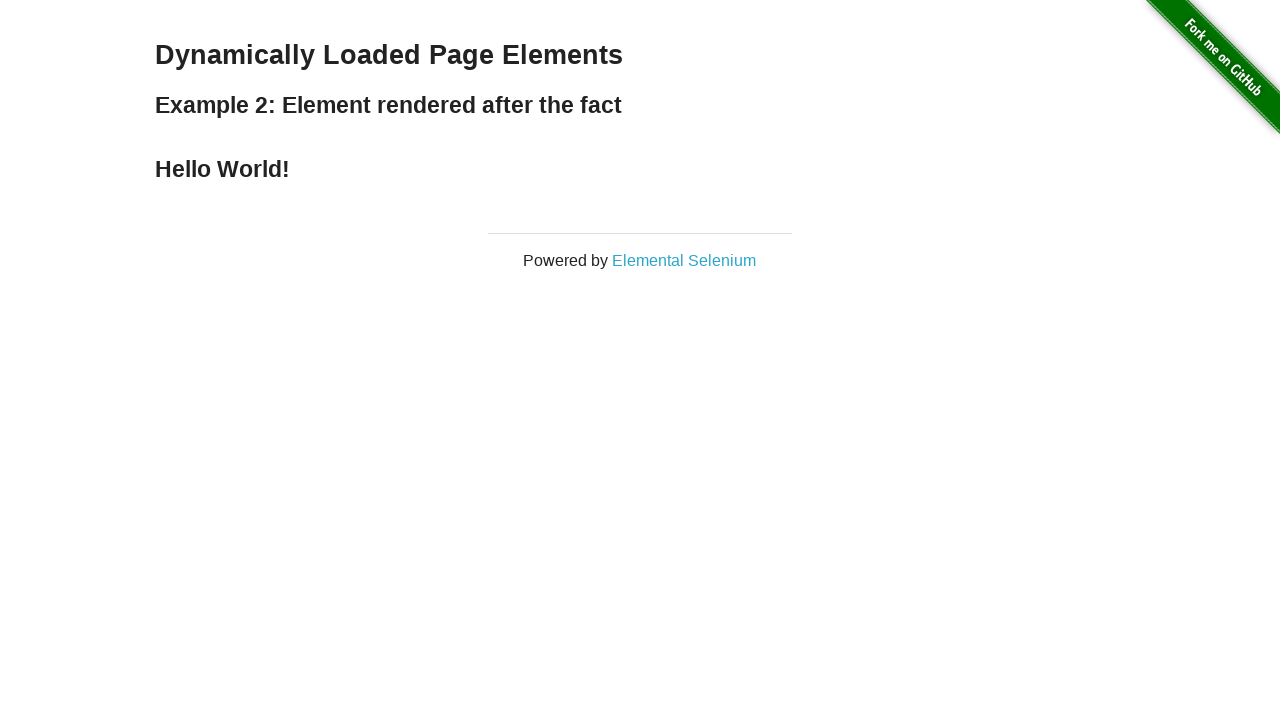

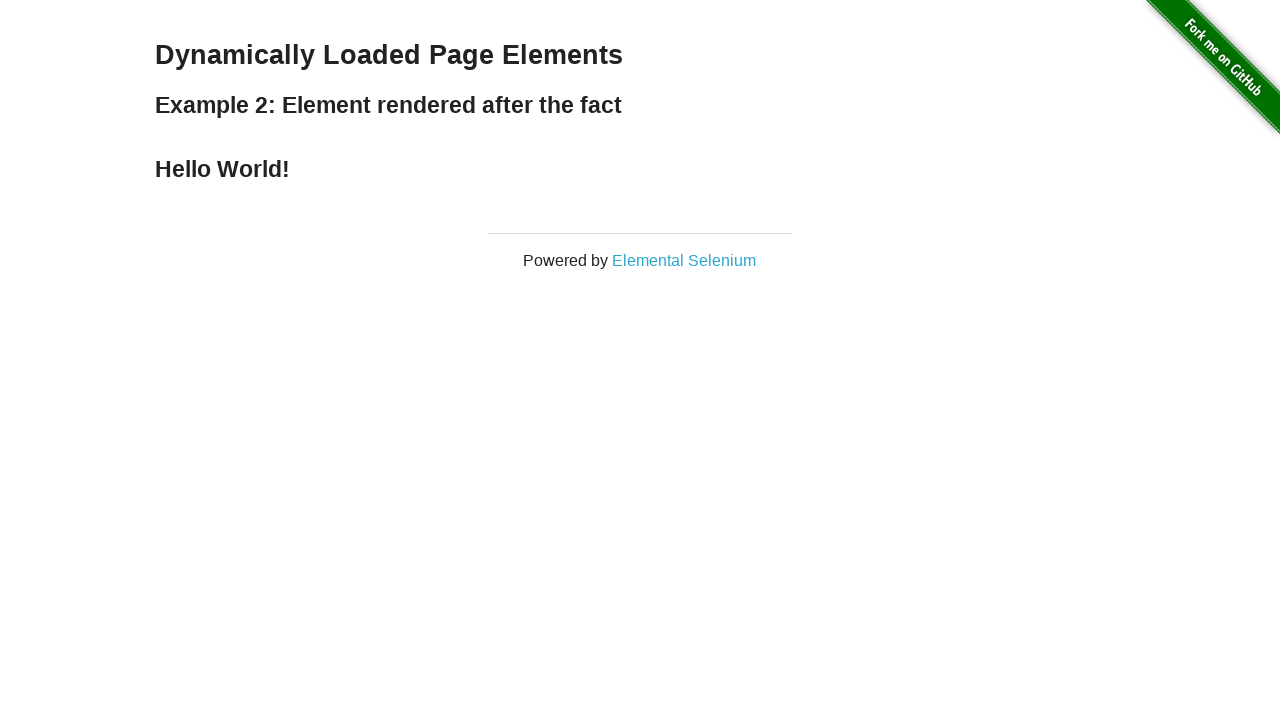